Tests dropdown selection by selecting "Option2" from the dropdown menu

Starting URL: https://rahulshettyacademy.com/AutomationPractice/

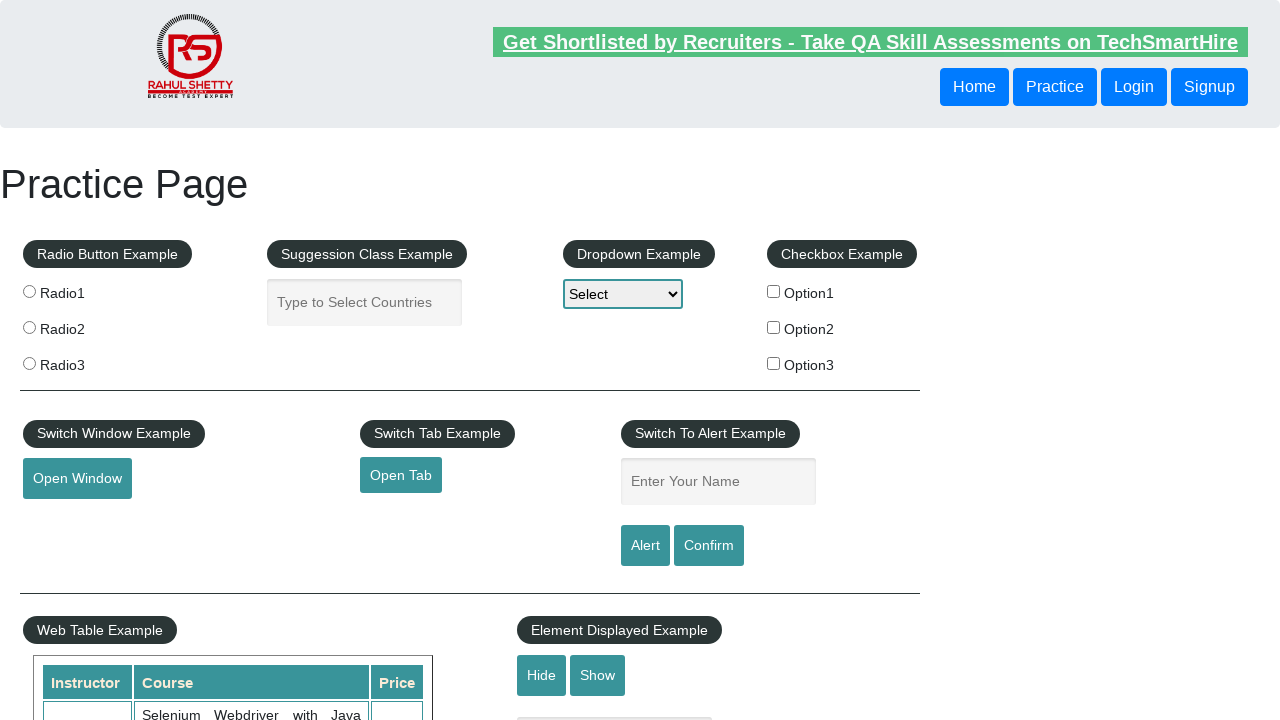

Navigated to https://rahulshettyacademy.com/AutomationPractice/
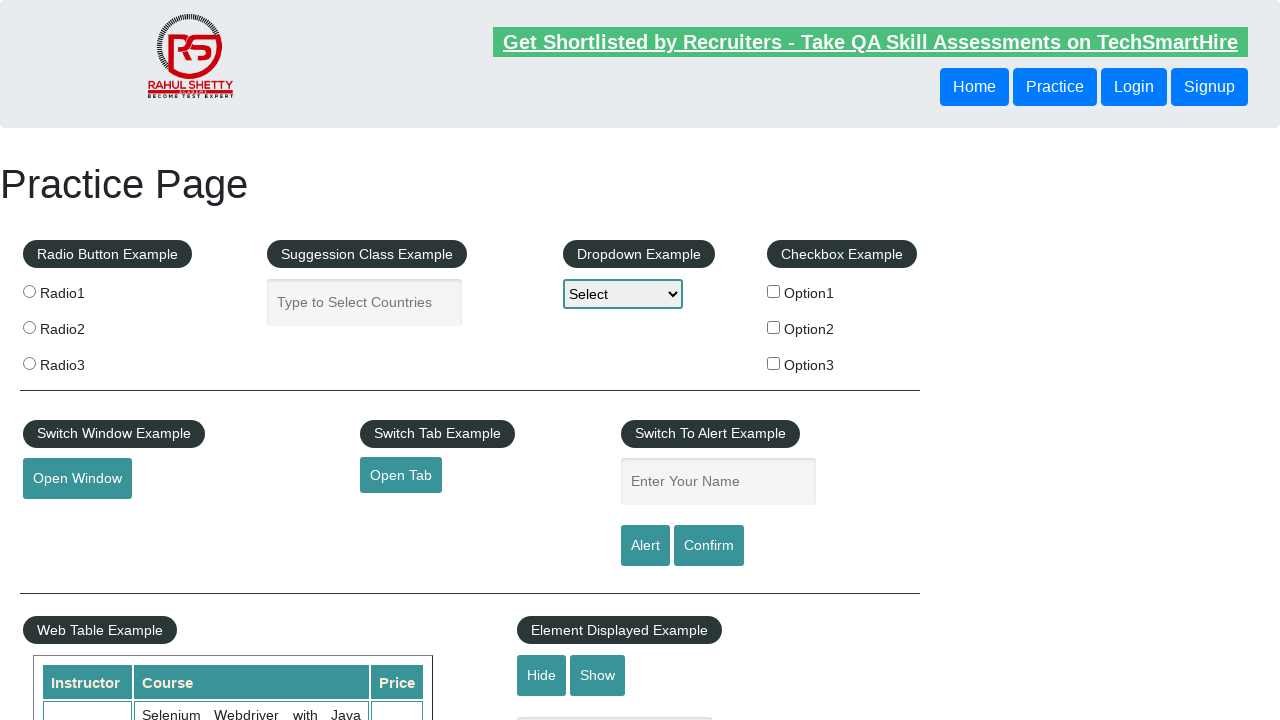

Selected 'Option2' from dropdown menu on select#dropdown-class-example
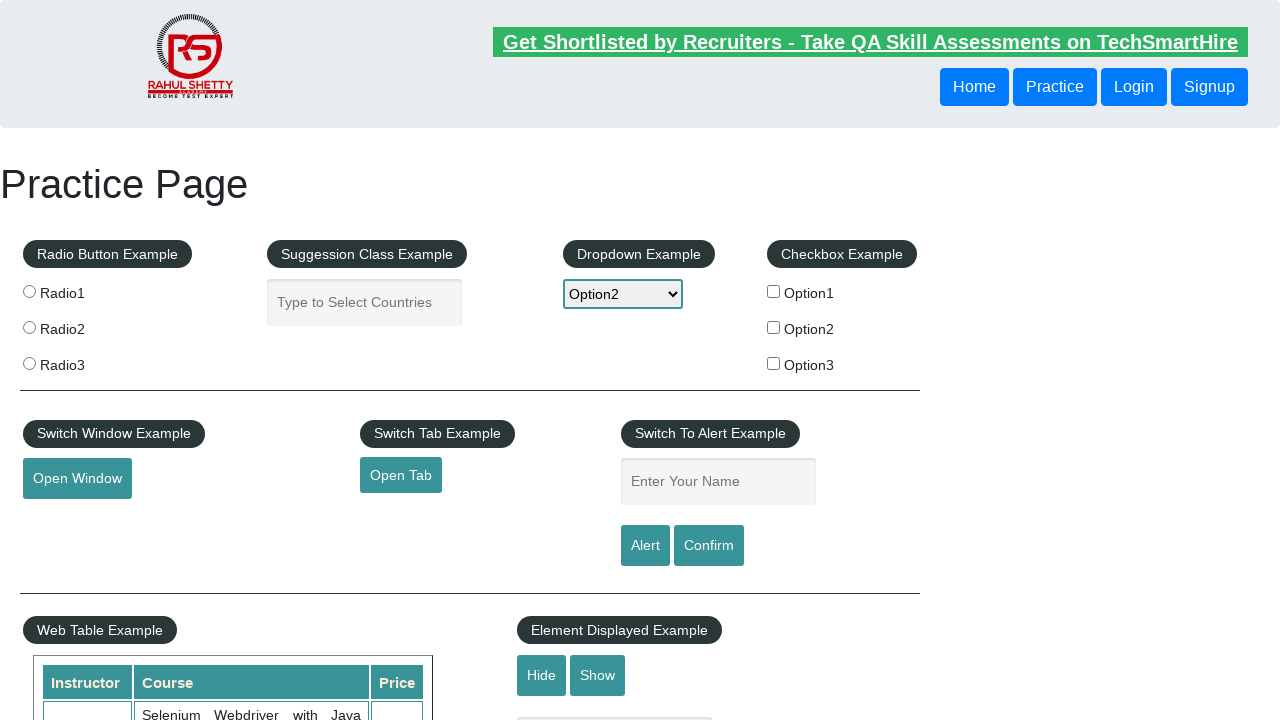

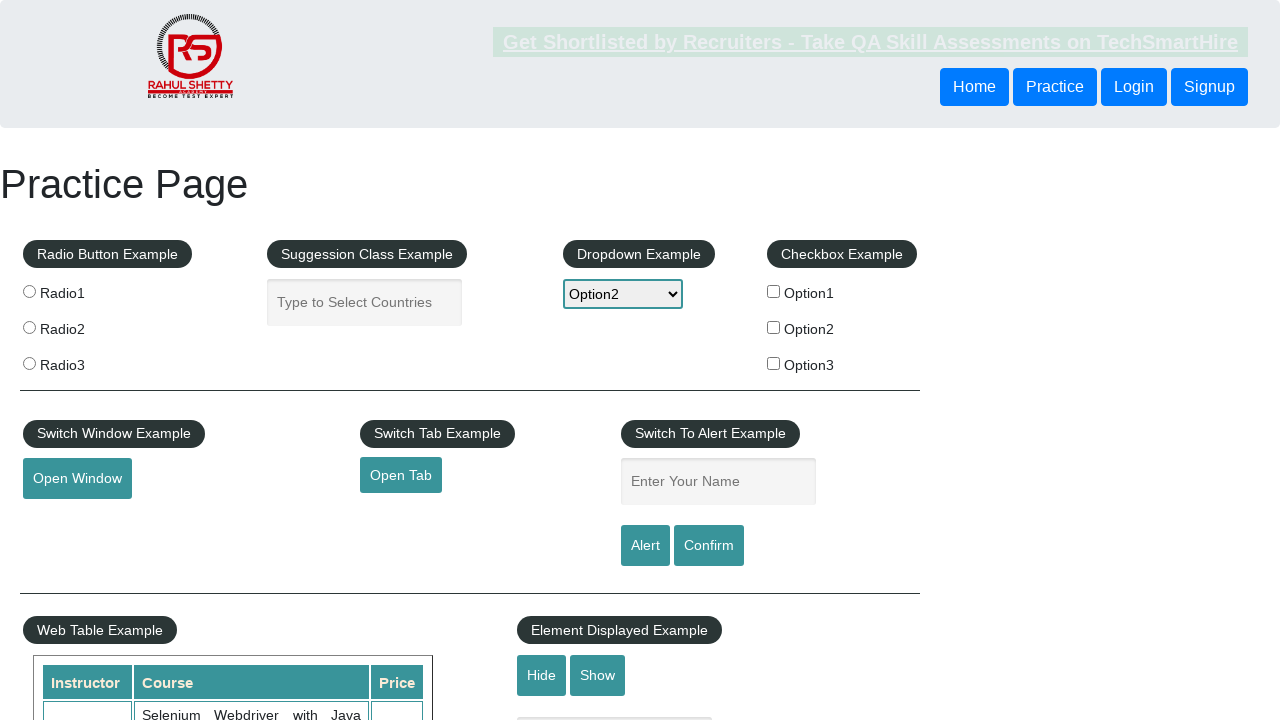